Validates that the current URL matches the expected CRM URL

Starting URL: https://classic.crmpro.com/index.html

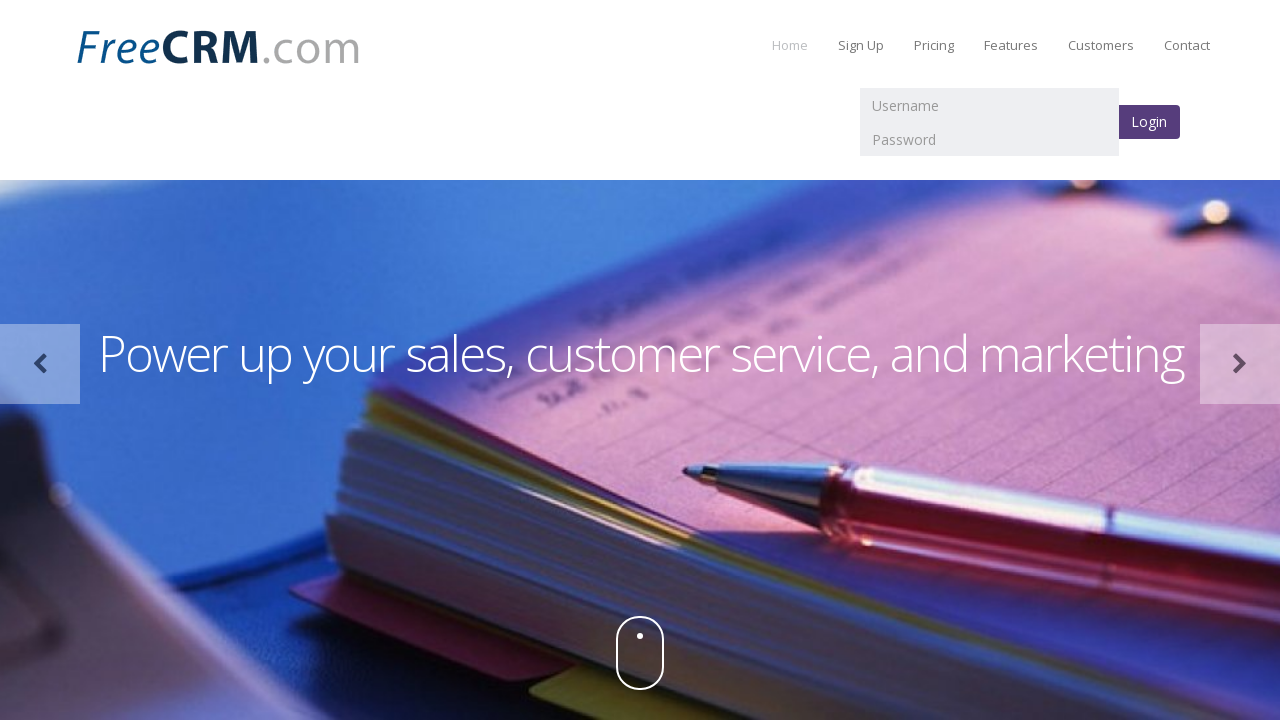

Validated current URL matches expected CRM URL (https://classic.crmpro.com/index.html)
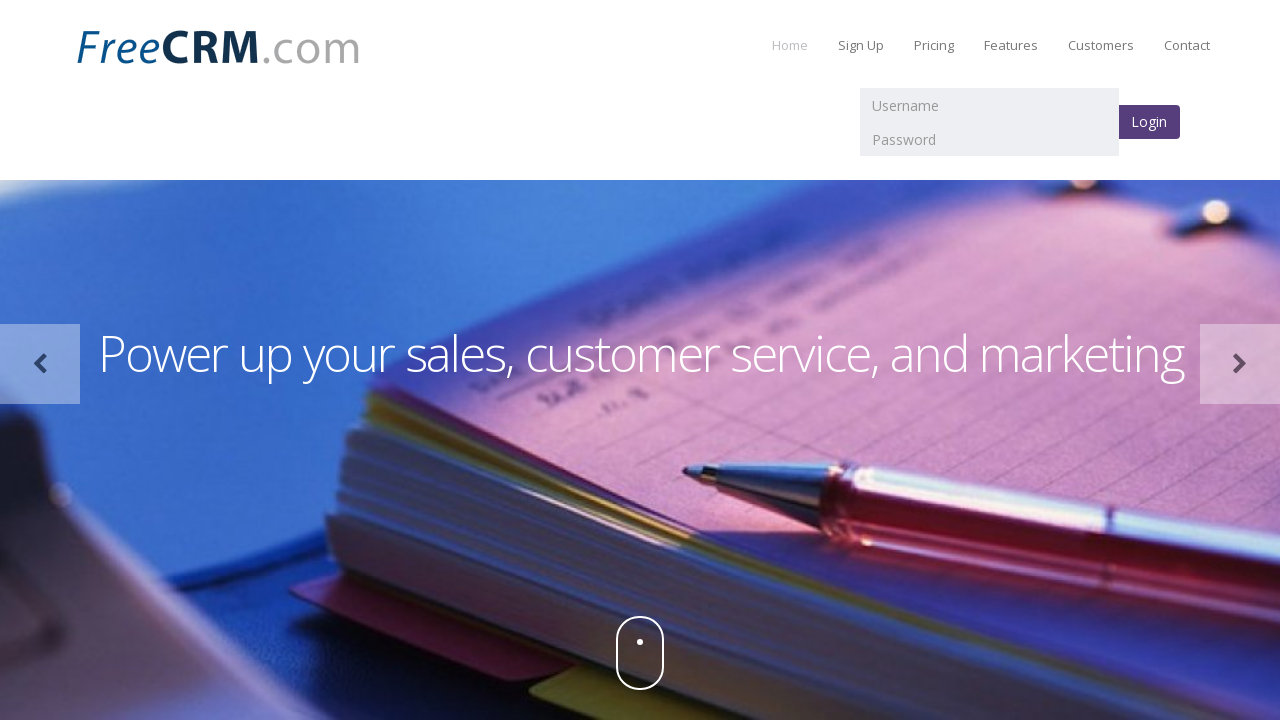

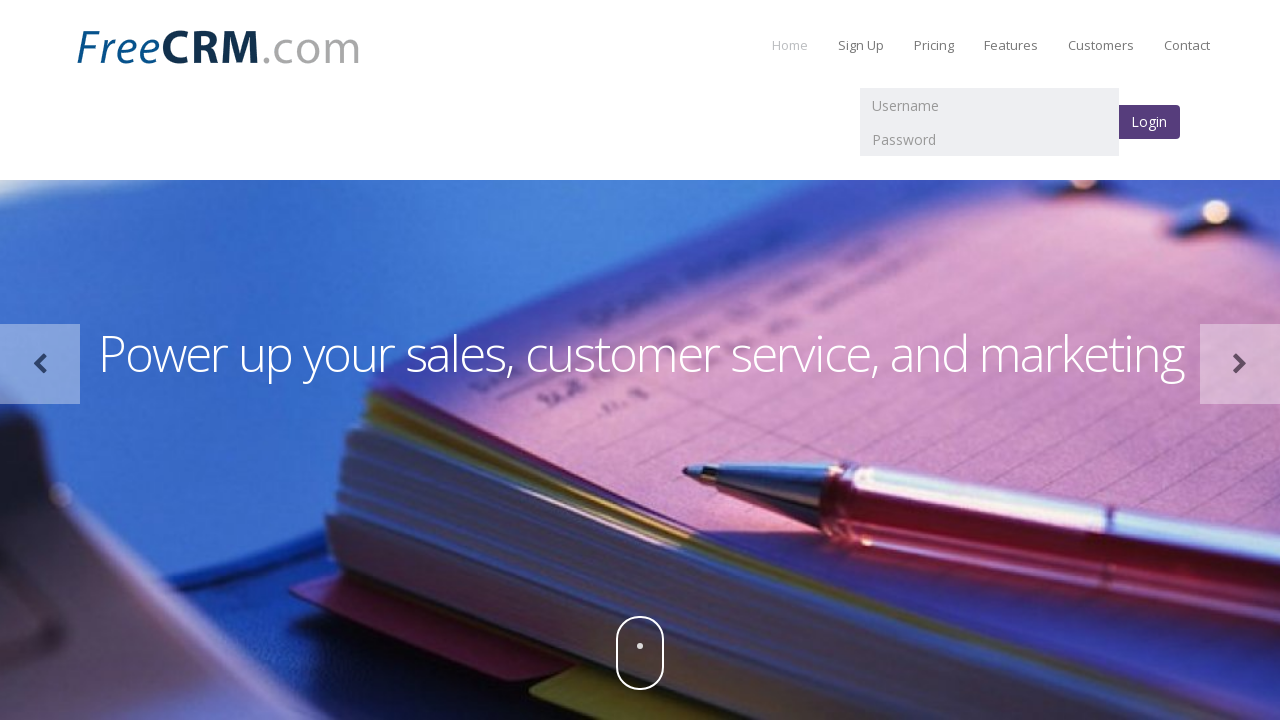